Tests the search functionality by navigating to the search page, entering "python" as a search term, clicking the Go button, and verifying that search results contain the search term.

Starting URL: https://www.99-bottles-of-beer.net/

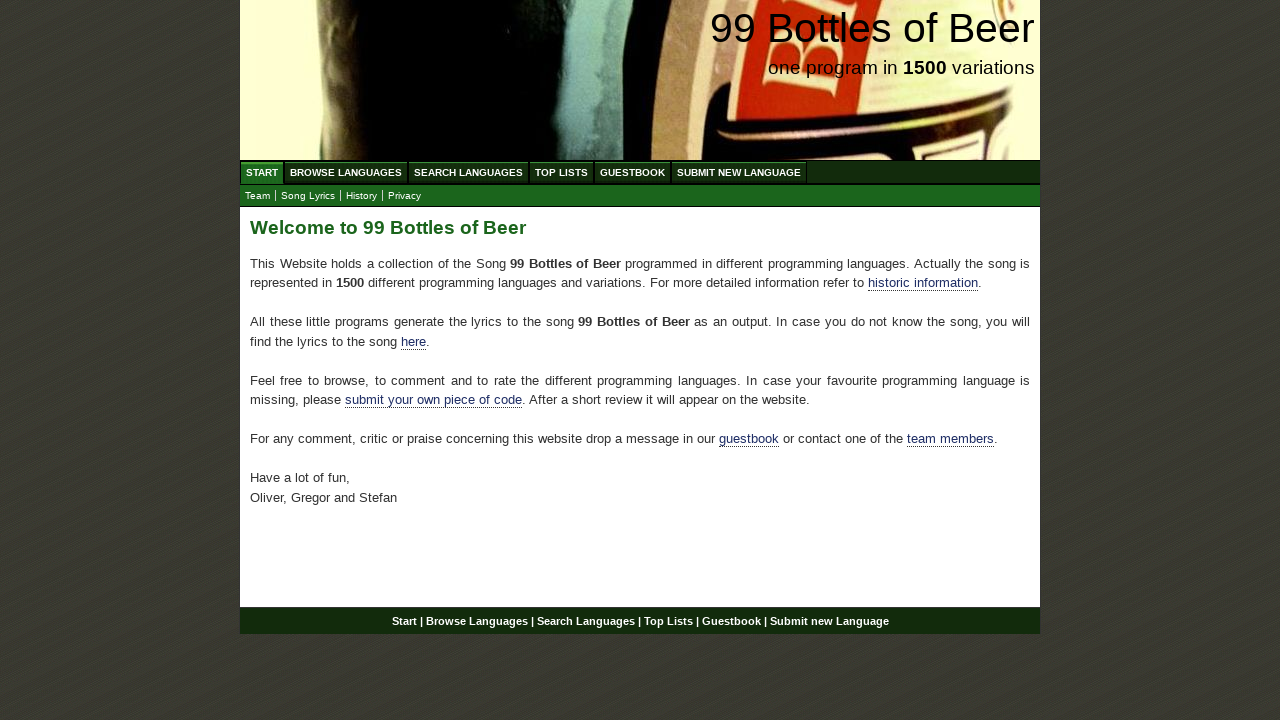

Clicked on 'Search Languages' menu item at (468, 172) on xpath=//ul[@id='menu']/li/a[@href='/search.html']
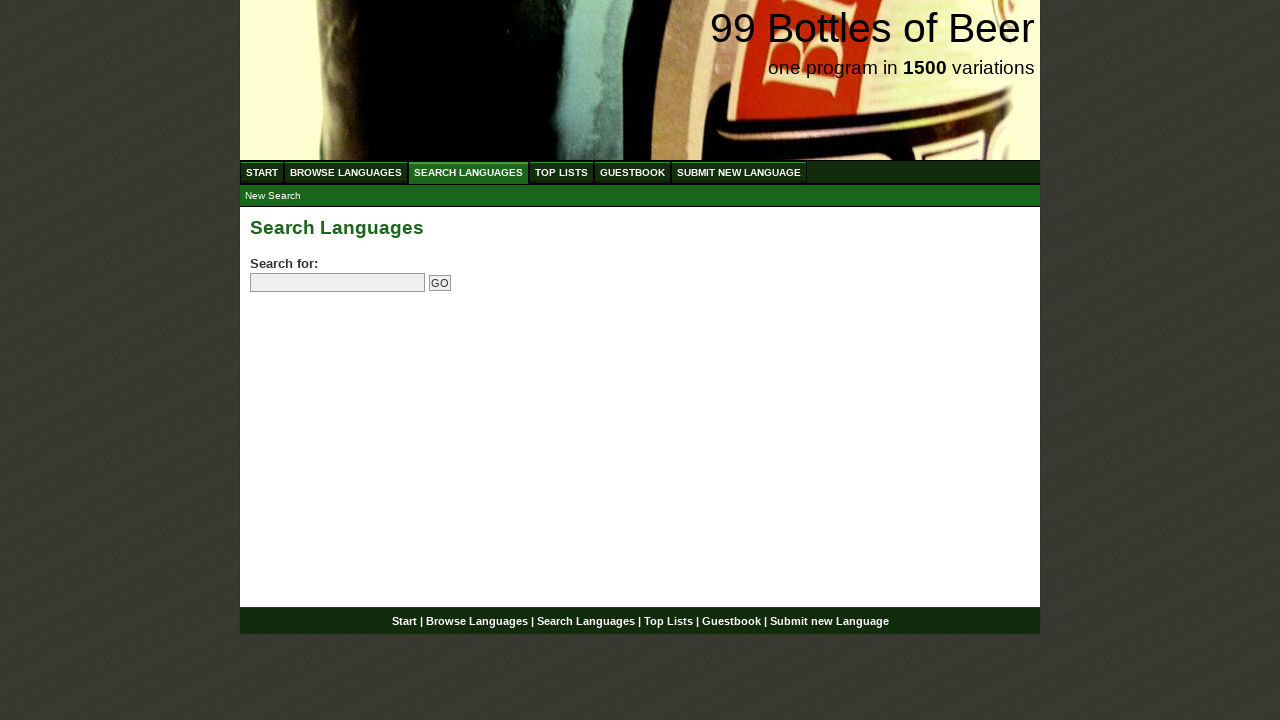

Clicked on search field at (338, 283) on input[name='search']
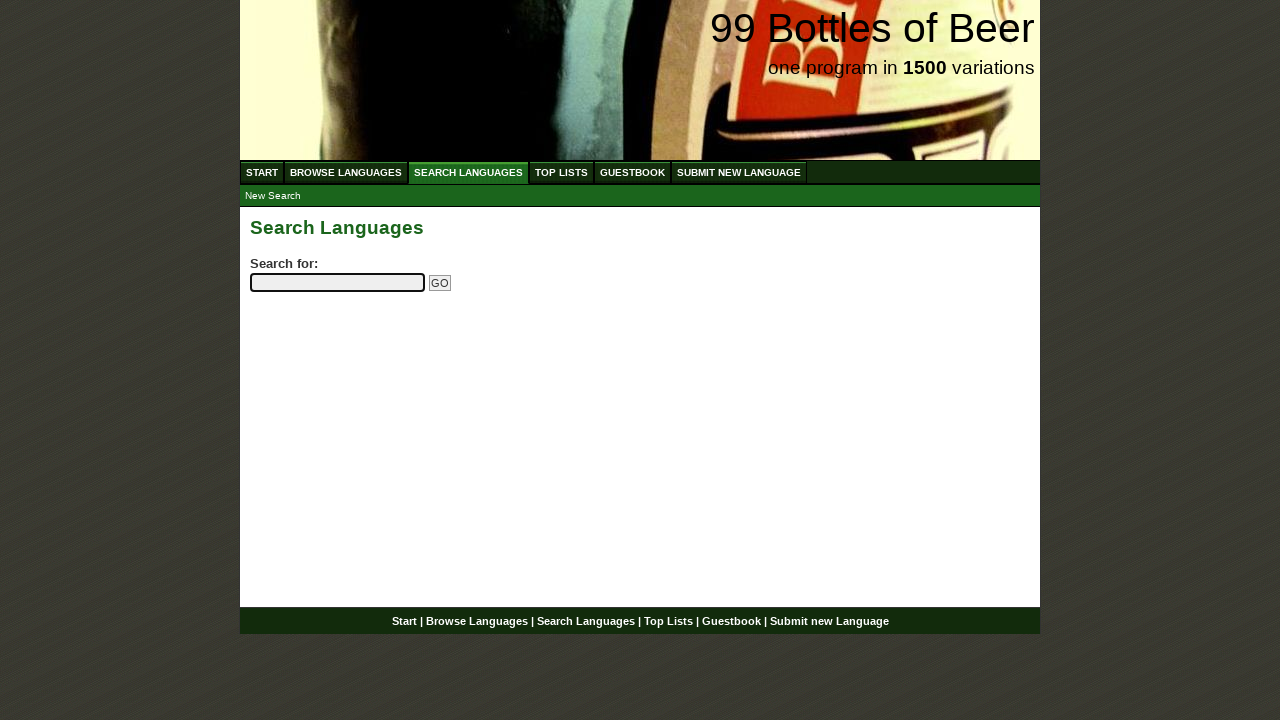

Entered 'python' as search term on input[name='search']
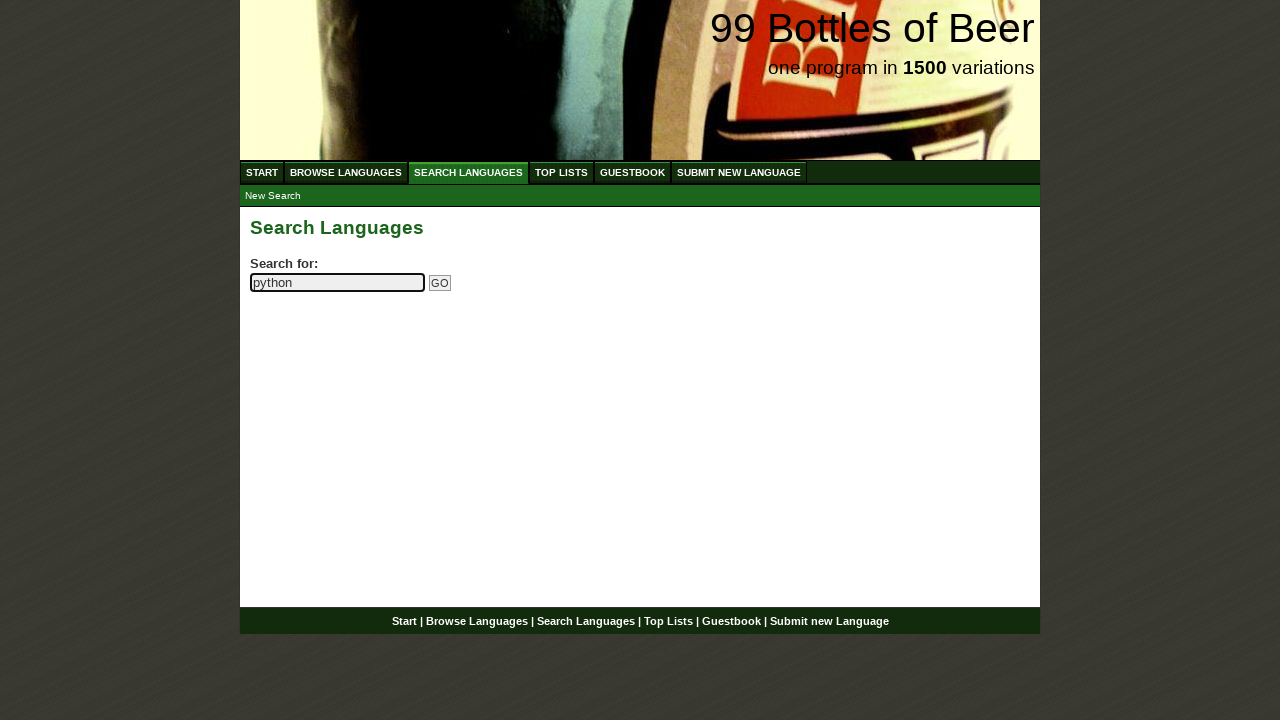

Clicked the Go button to submit search at (440, 283) on input[name='submitsearch']
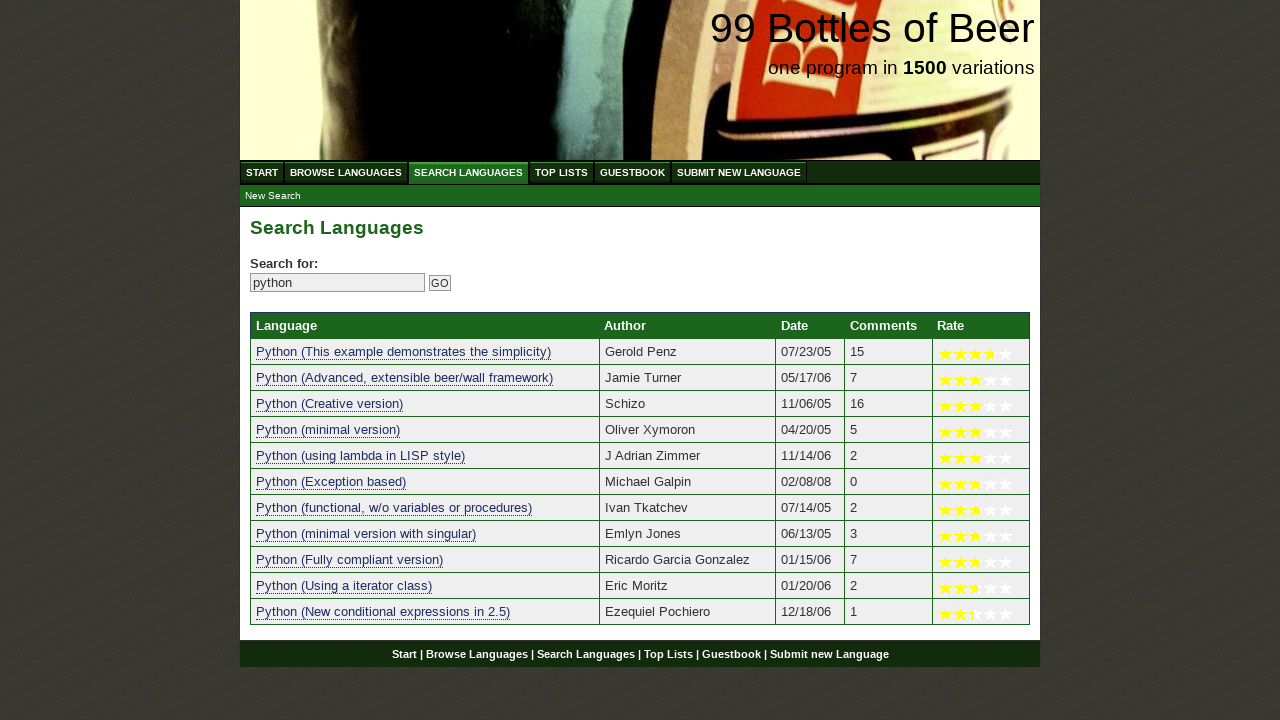

Search results loaded
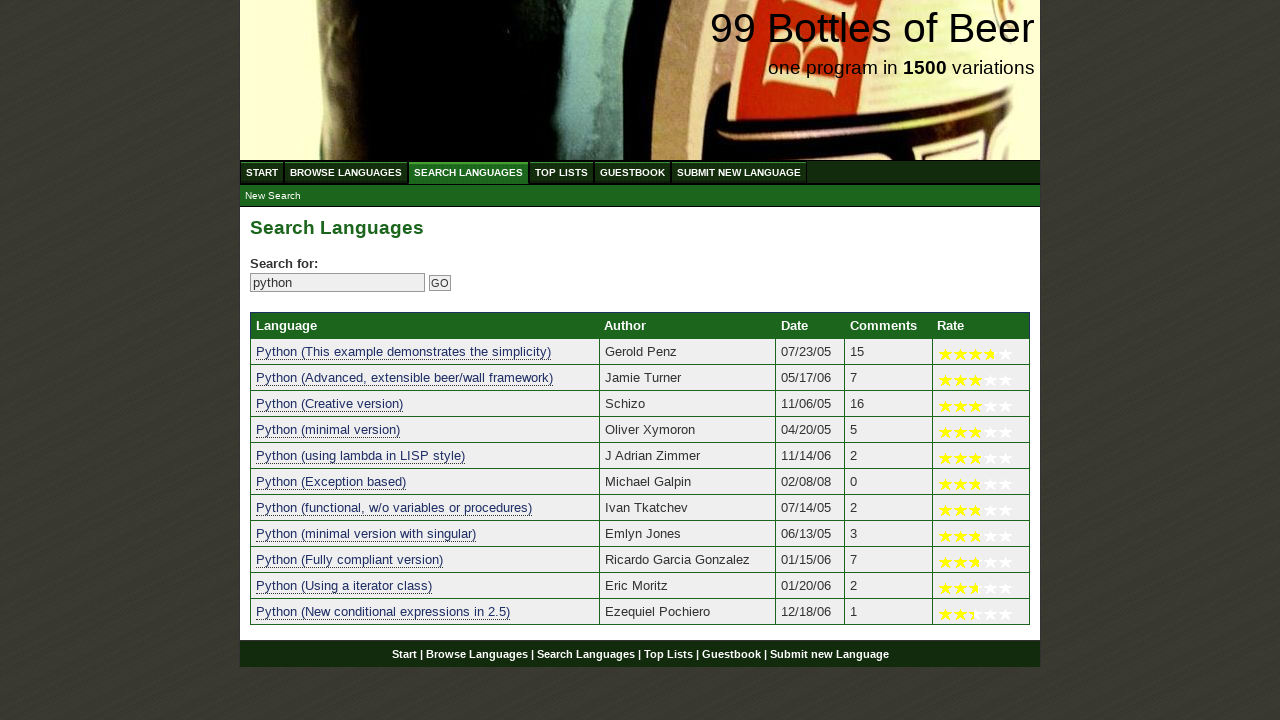

Verified that search results contain entries
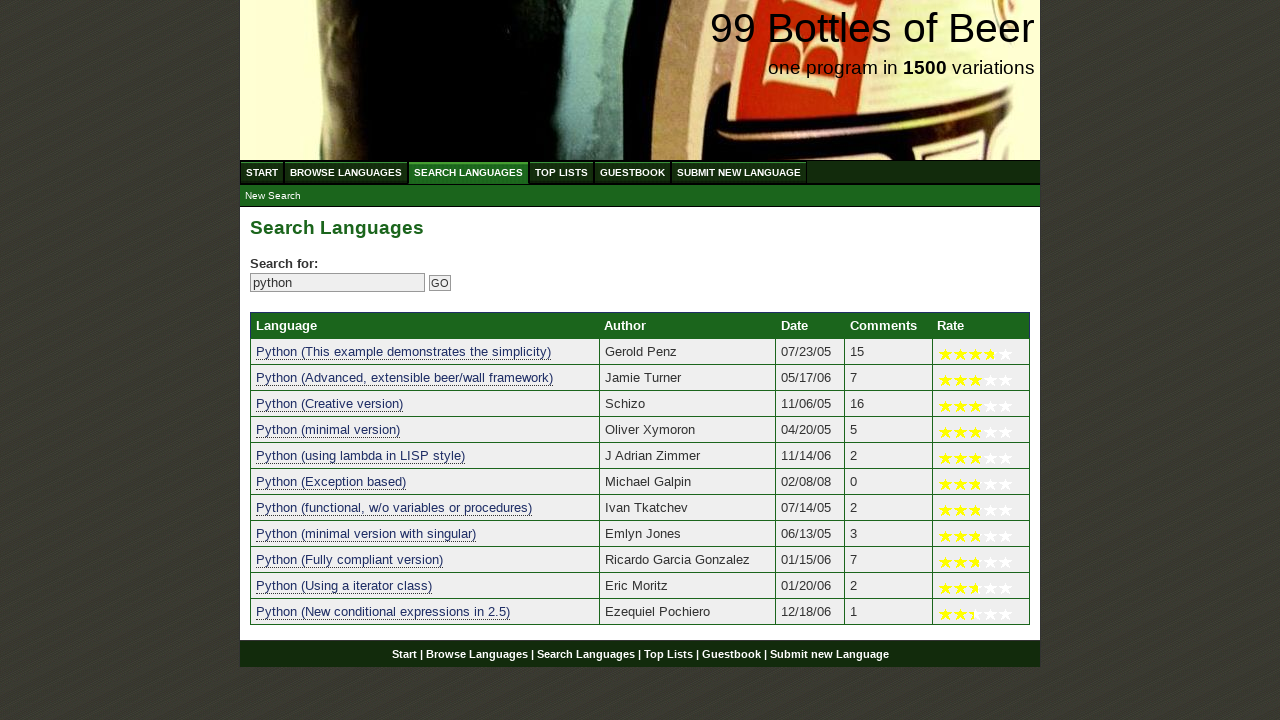

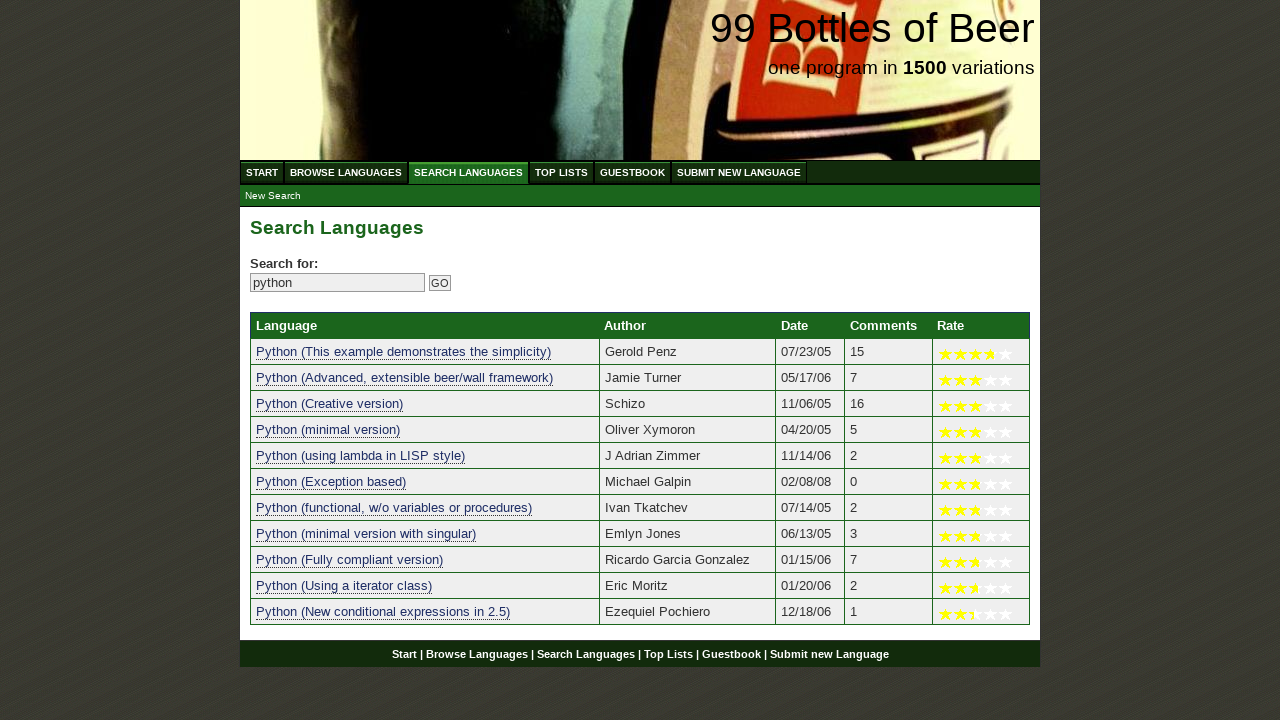